Tests double click functionality on a button and verifies the success message appears

Starting URL: https://demoqa.com/buttons

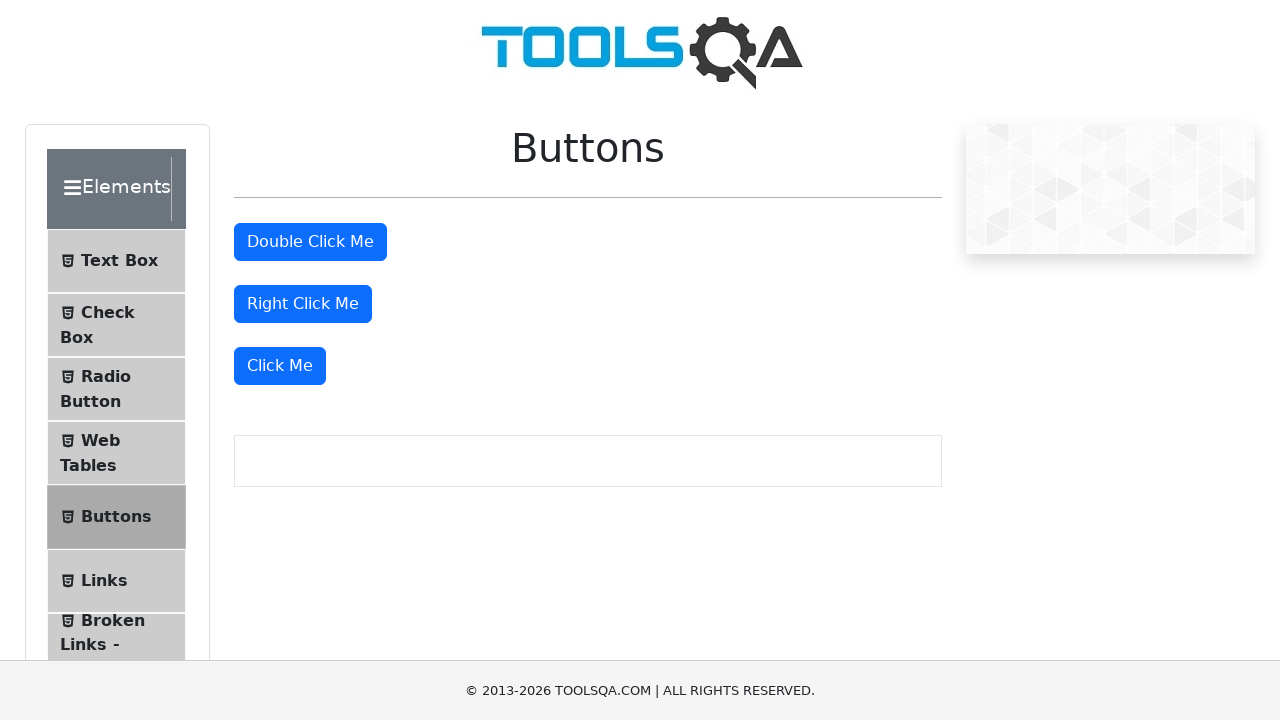

Waited for Buttons section to become visible
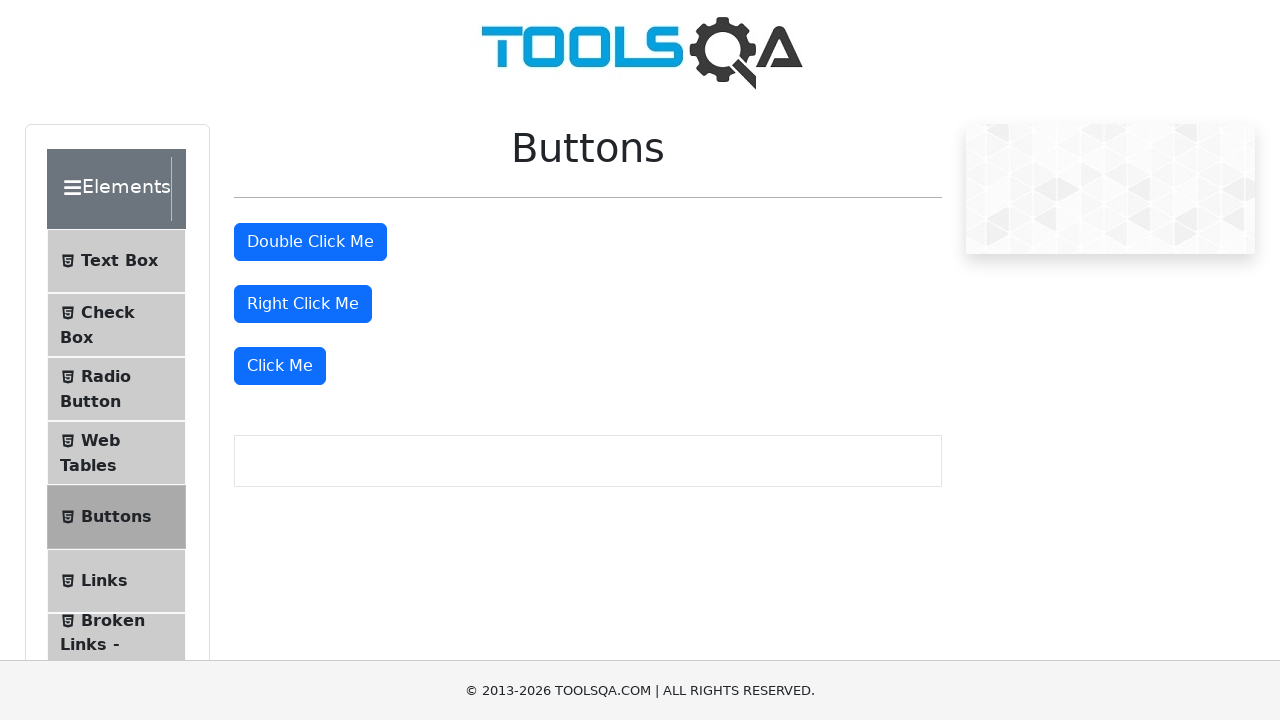

Scrolled page to view buttons better
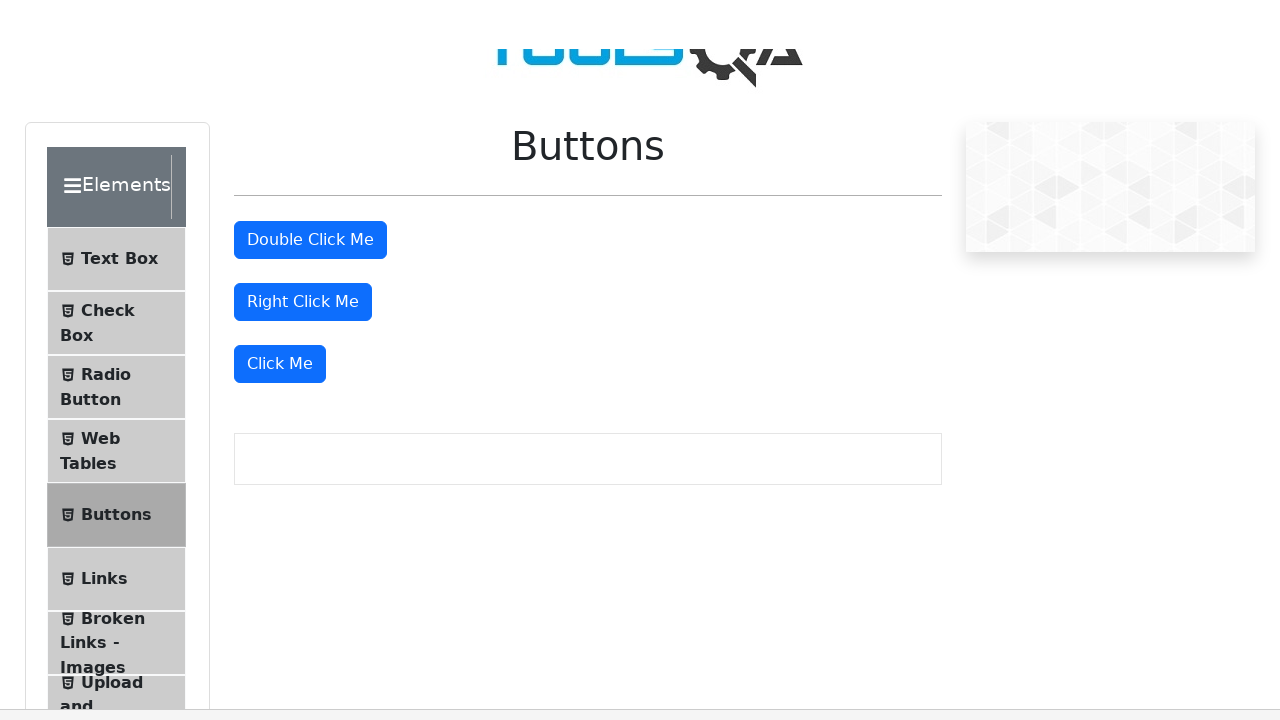

Double-clicked the double click button at (310, 19) on #doubleClickBtn
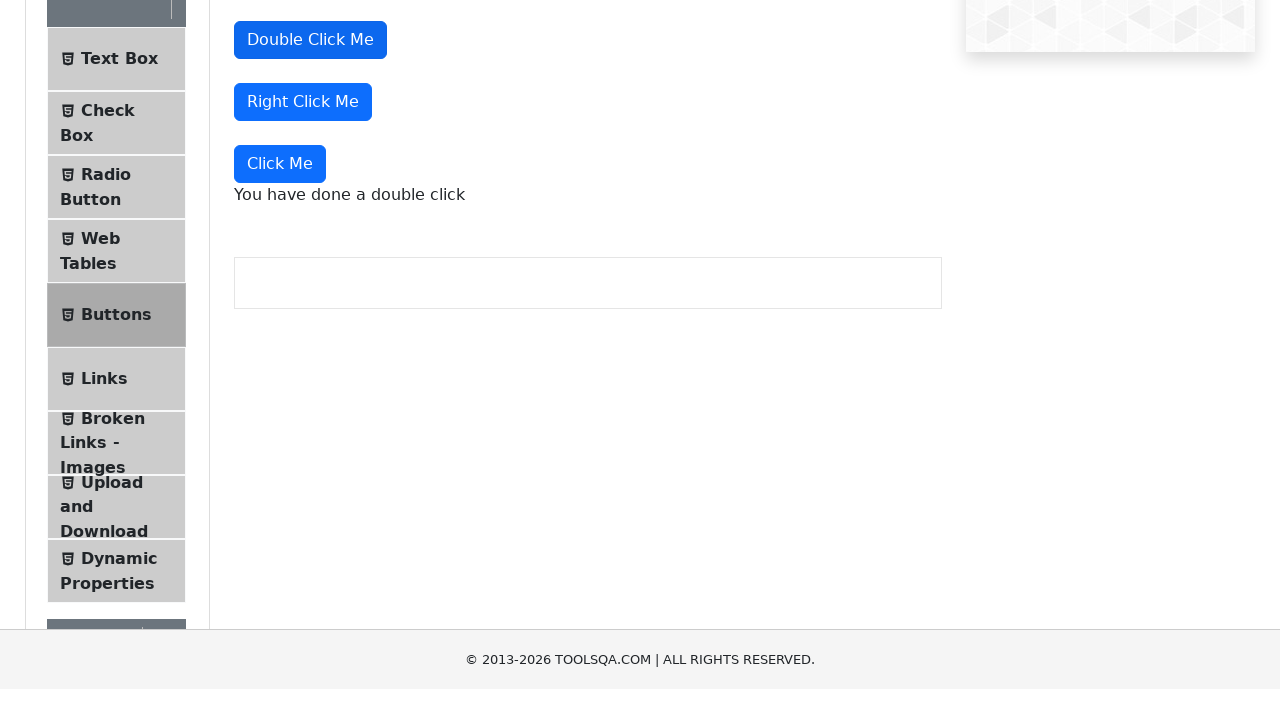

Waited for success message to appear
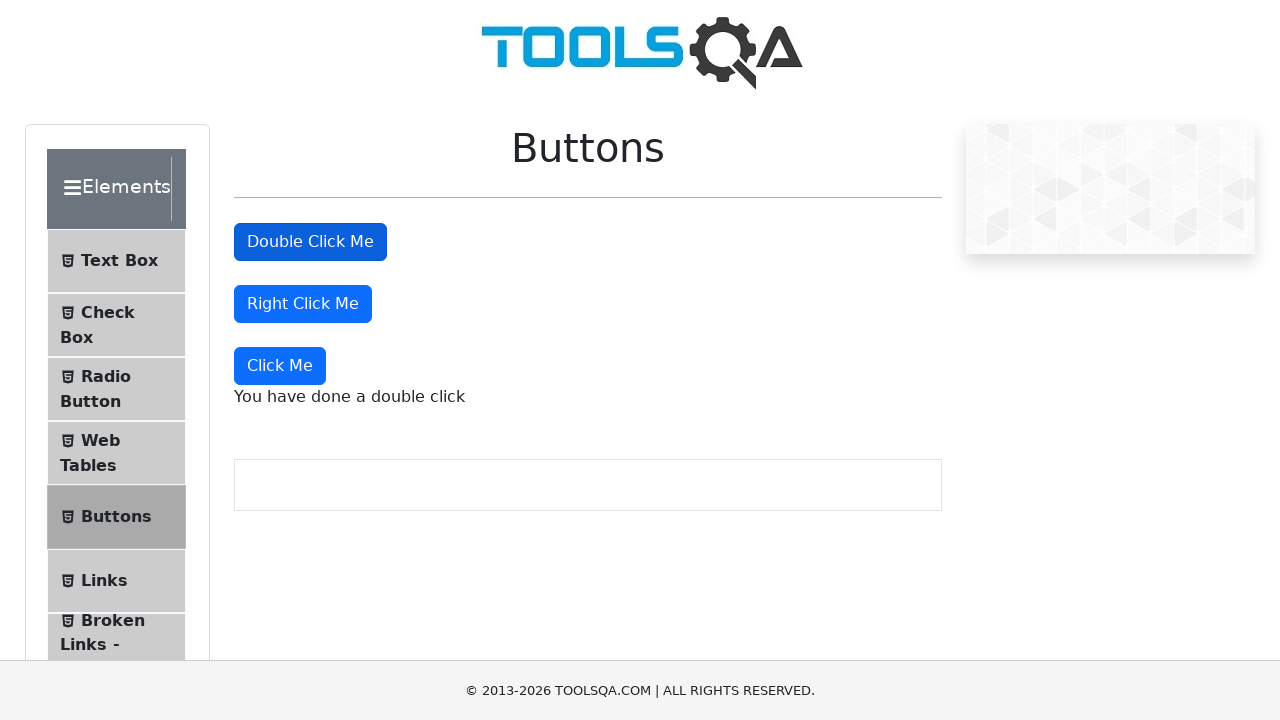

Verified success message text: 'You have done a double click'
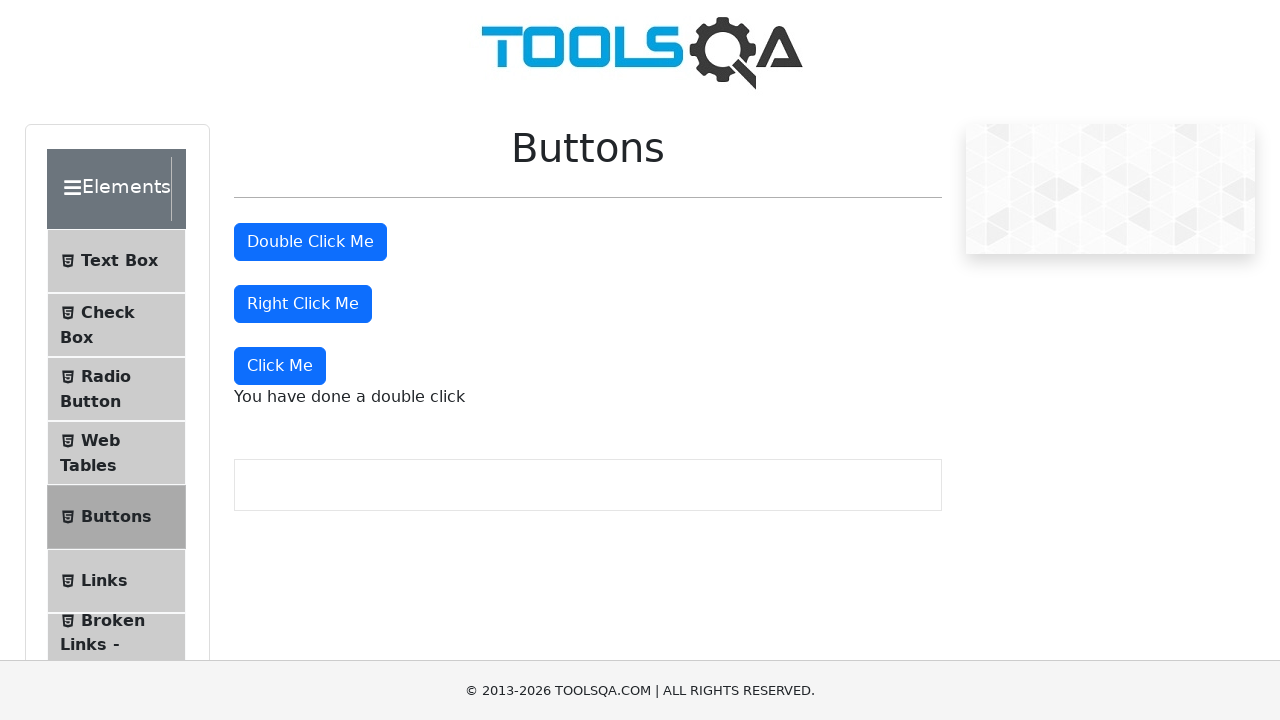

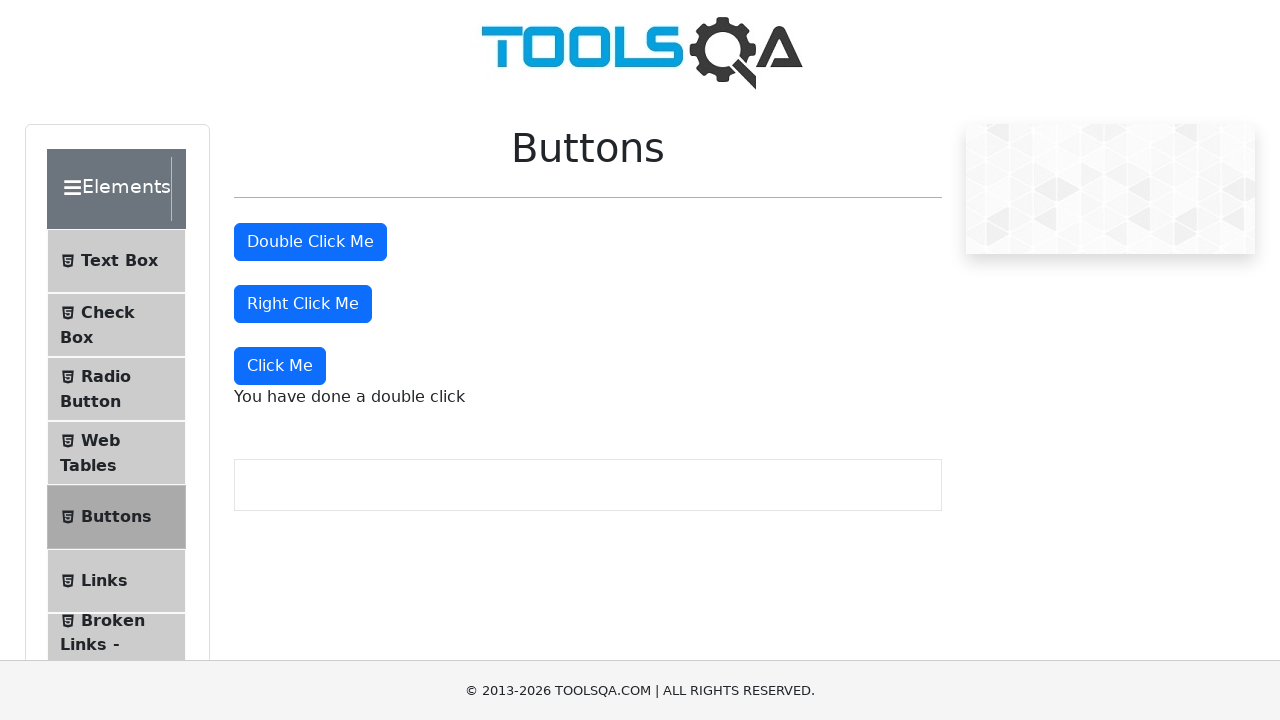